Tests handling JavaScript alerts by clicking a button that triggers an alert dialog and then accepting it

Starting URL: https://formy-project.herokuapp.com/switch-window

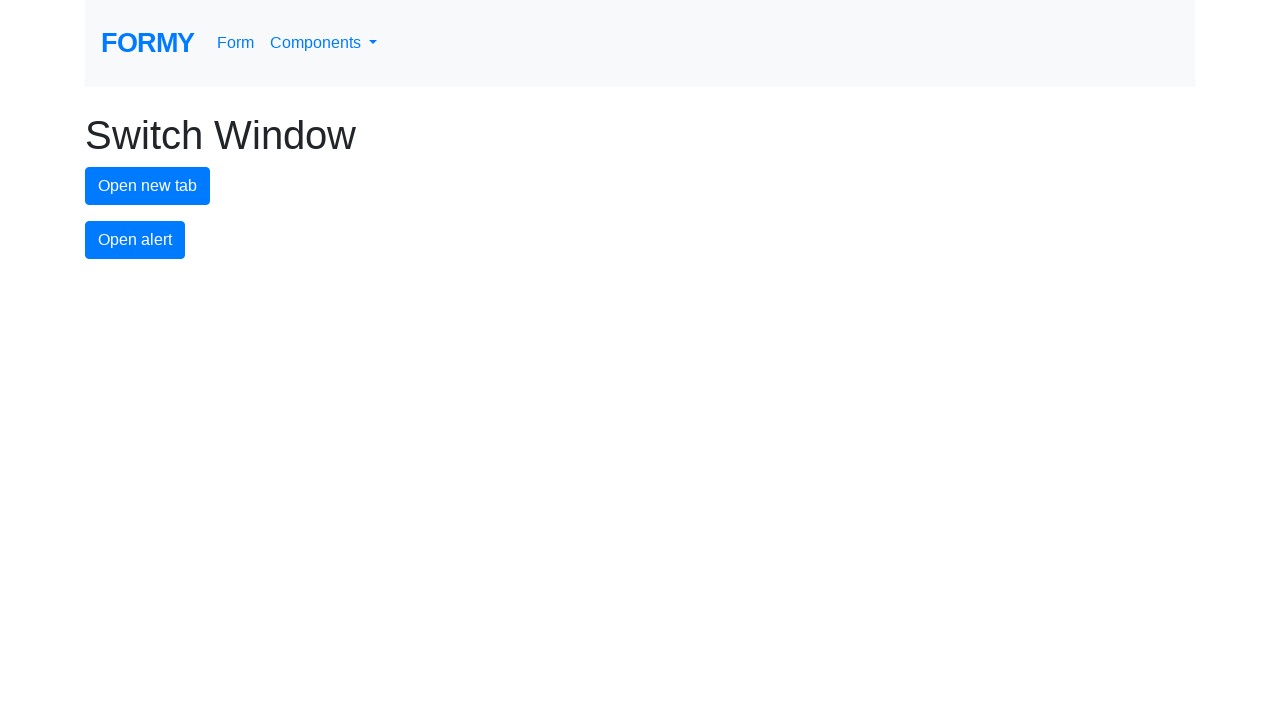

Set up dialog handler to automatically accept alerts
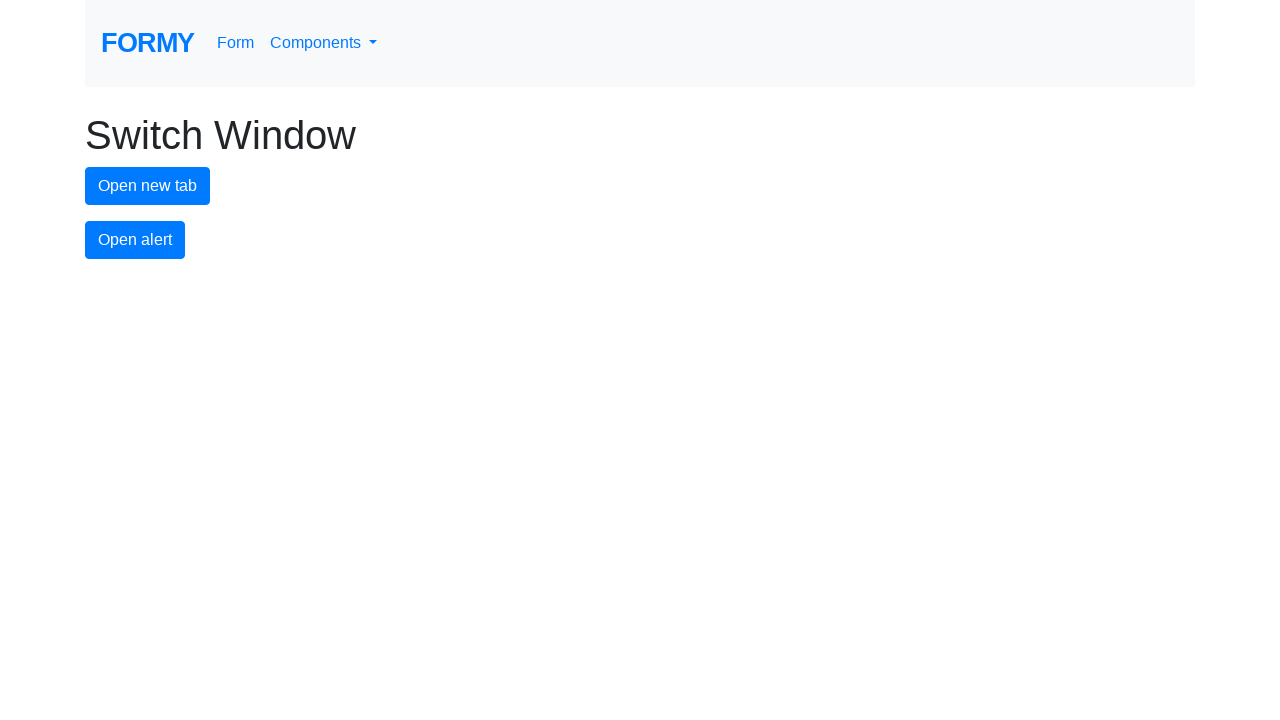

Clicked alert button to trigger JavaScript alert dialog at (135, 240) on #alert-button
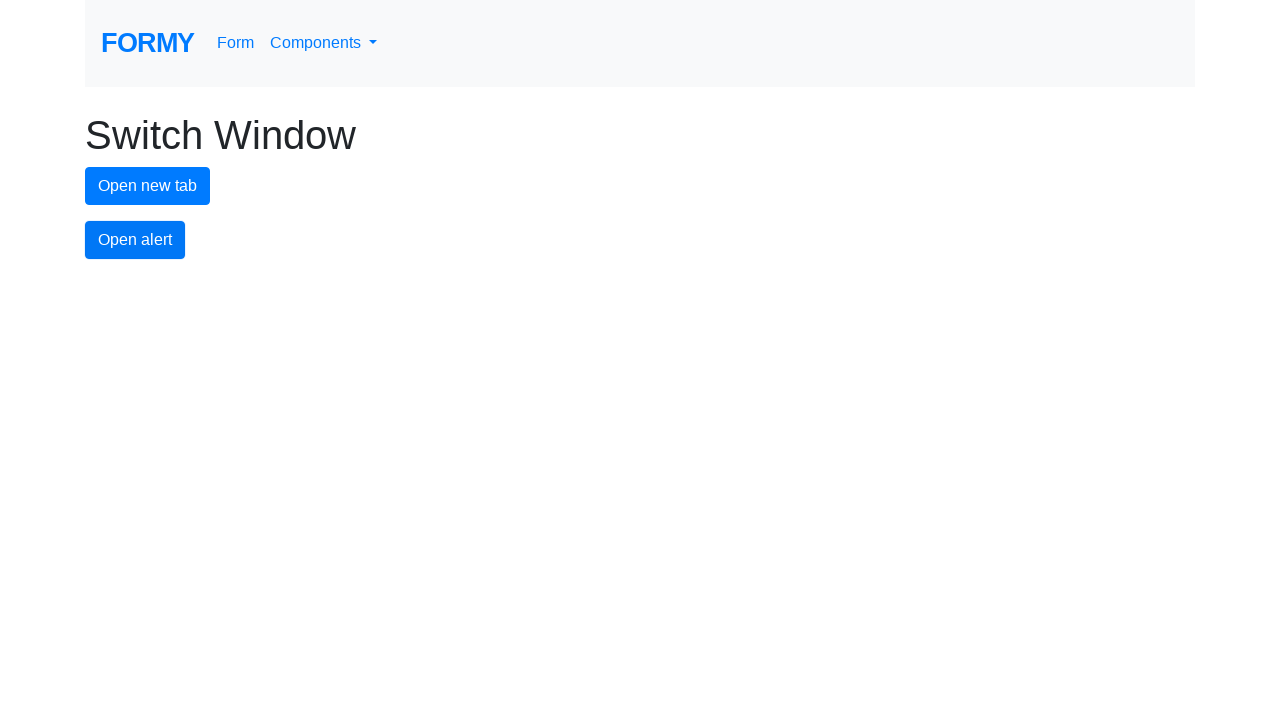

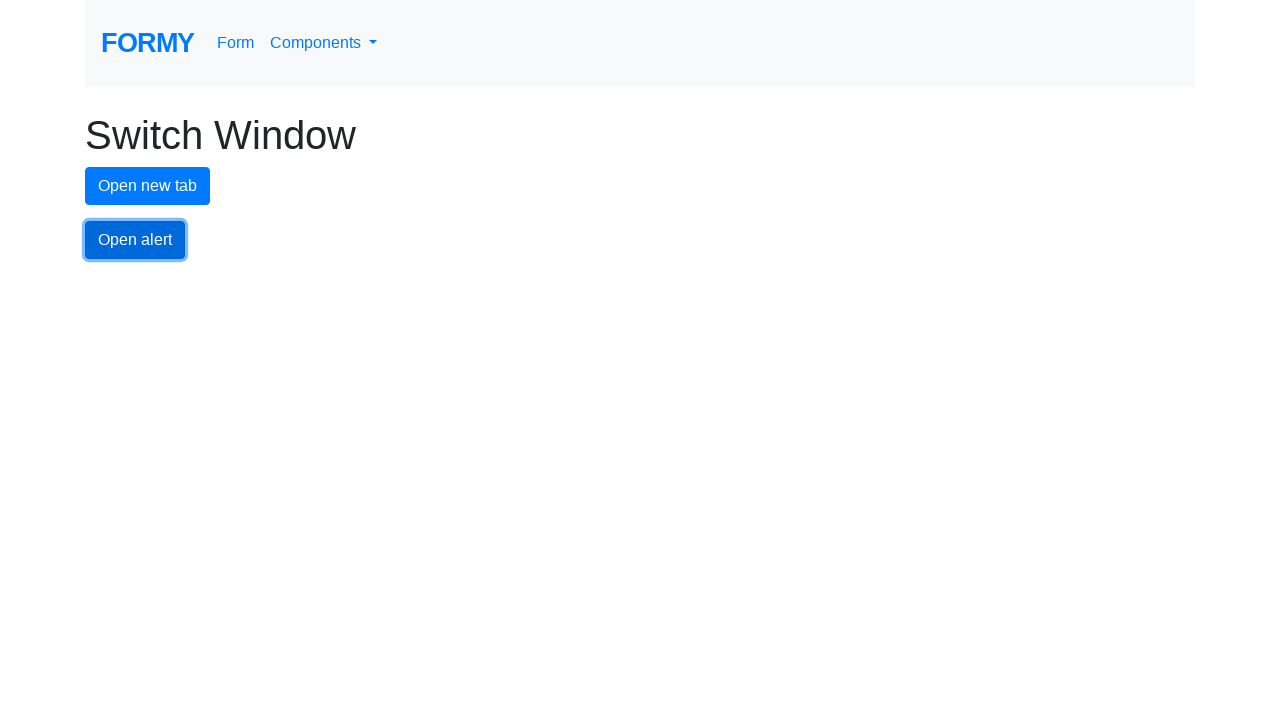